Navigates to OrangeHRM demo login page and retrieves the size and location properties of the OrangeHRM logo element to verify the element is present and has valid dimensions.

Starting URL: https://opensource-demo.orangehrmlive.com/web/index.php/auth/login

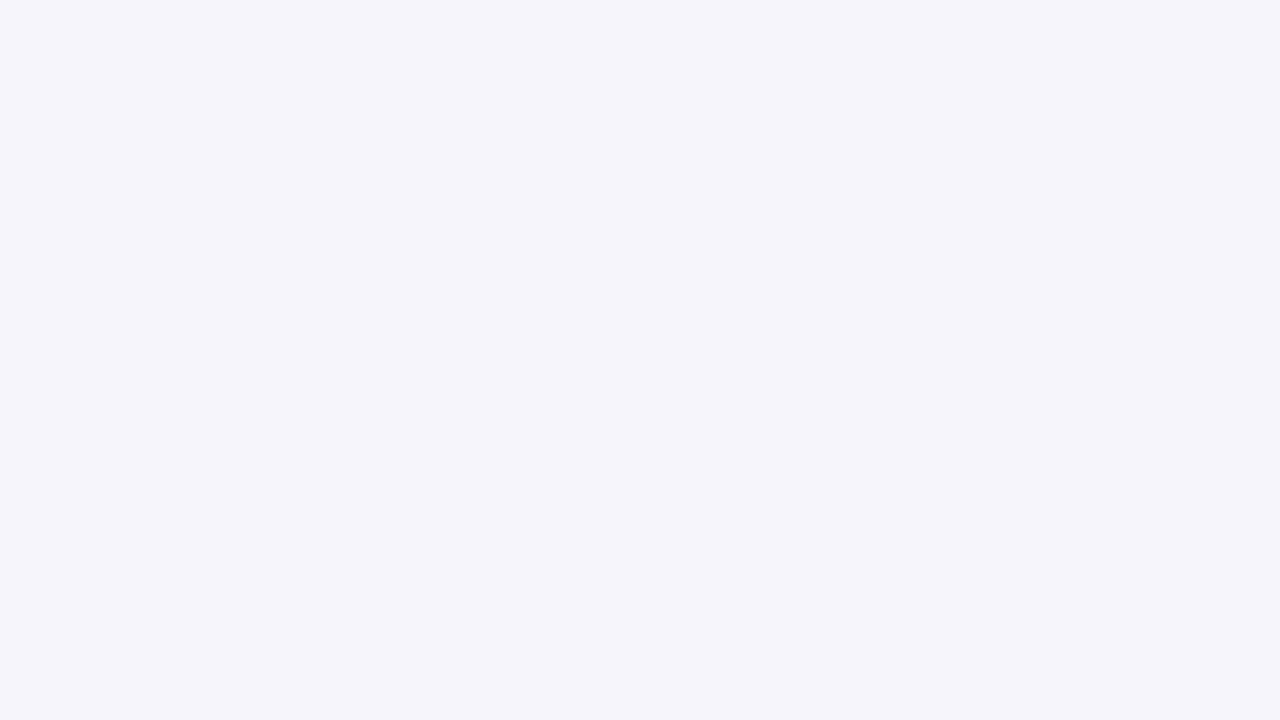

Waited for page to fully load (networkidle state)
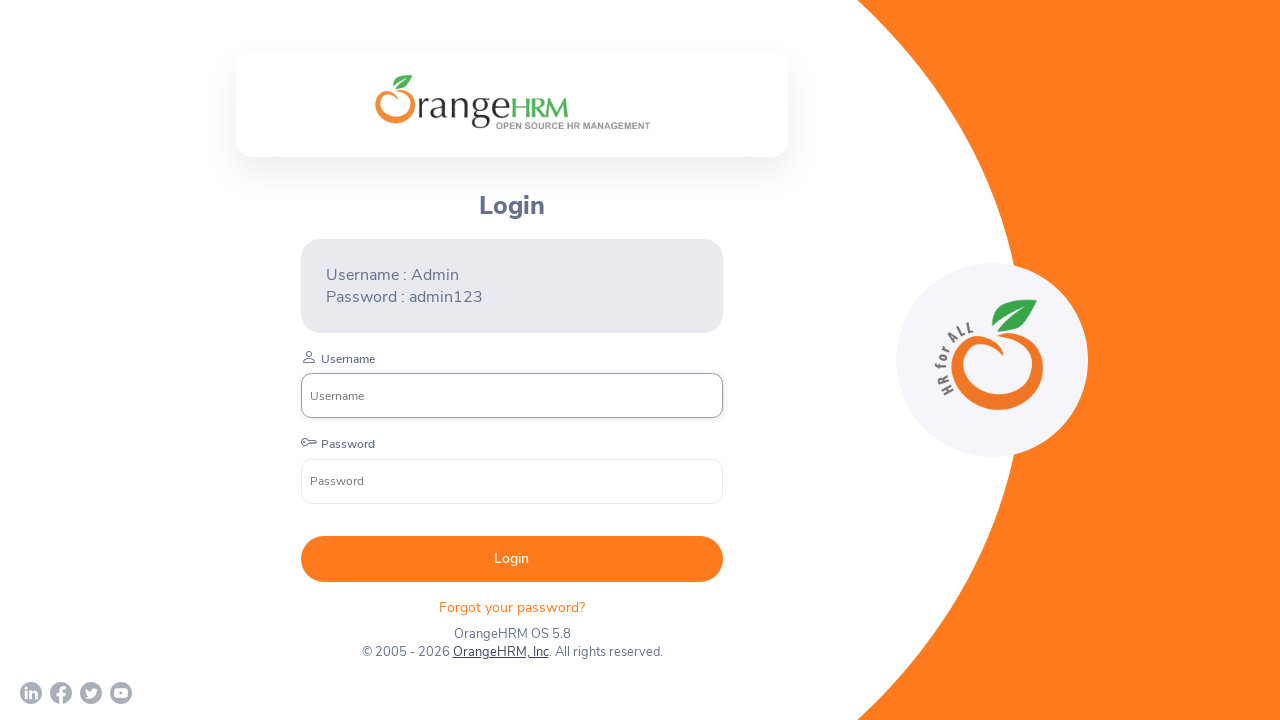

Located OrangeHRM logo element
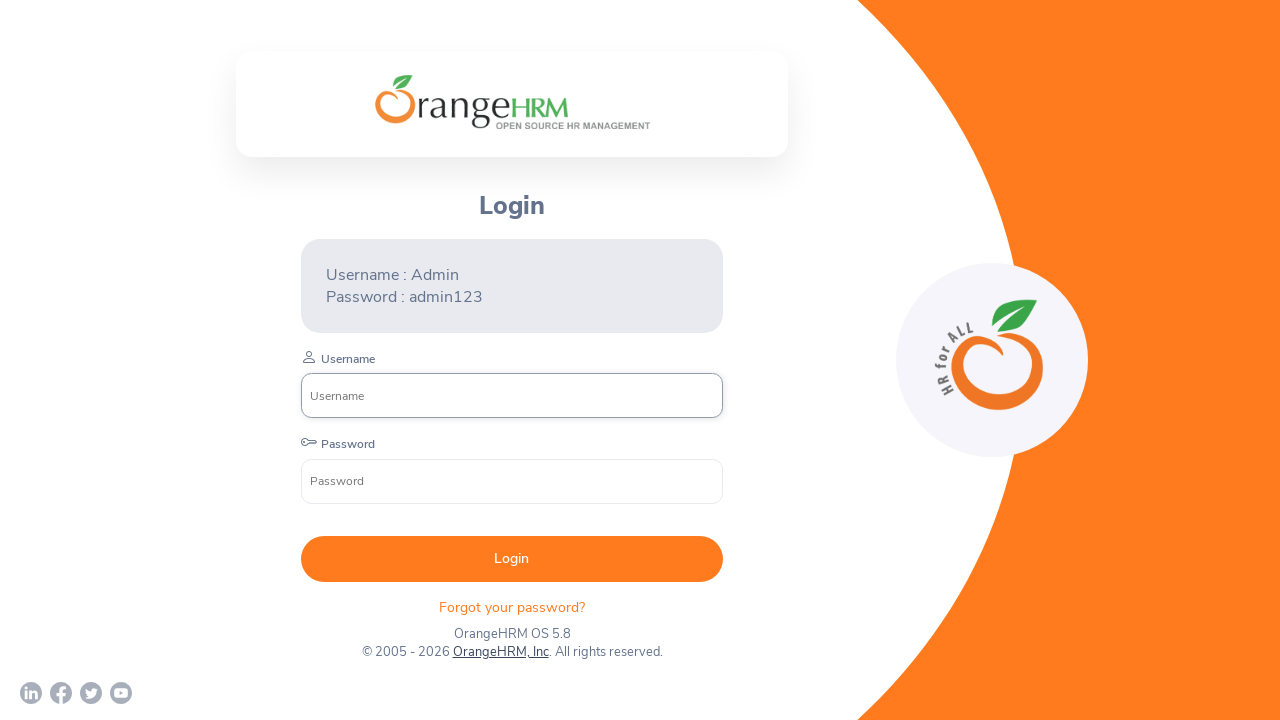

Waited for OrangeHRM logo to become visible
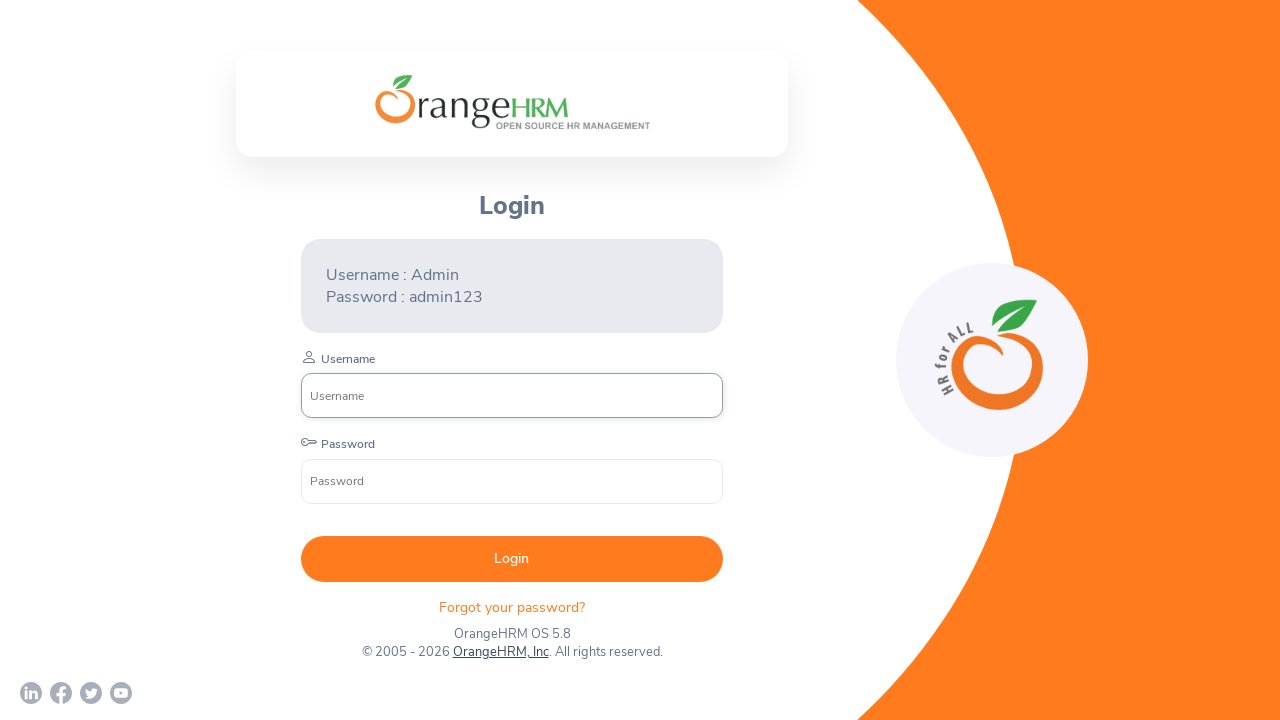

Retrieved bounding box (size and location) of OrangeHRM logo
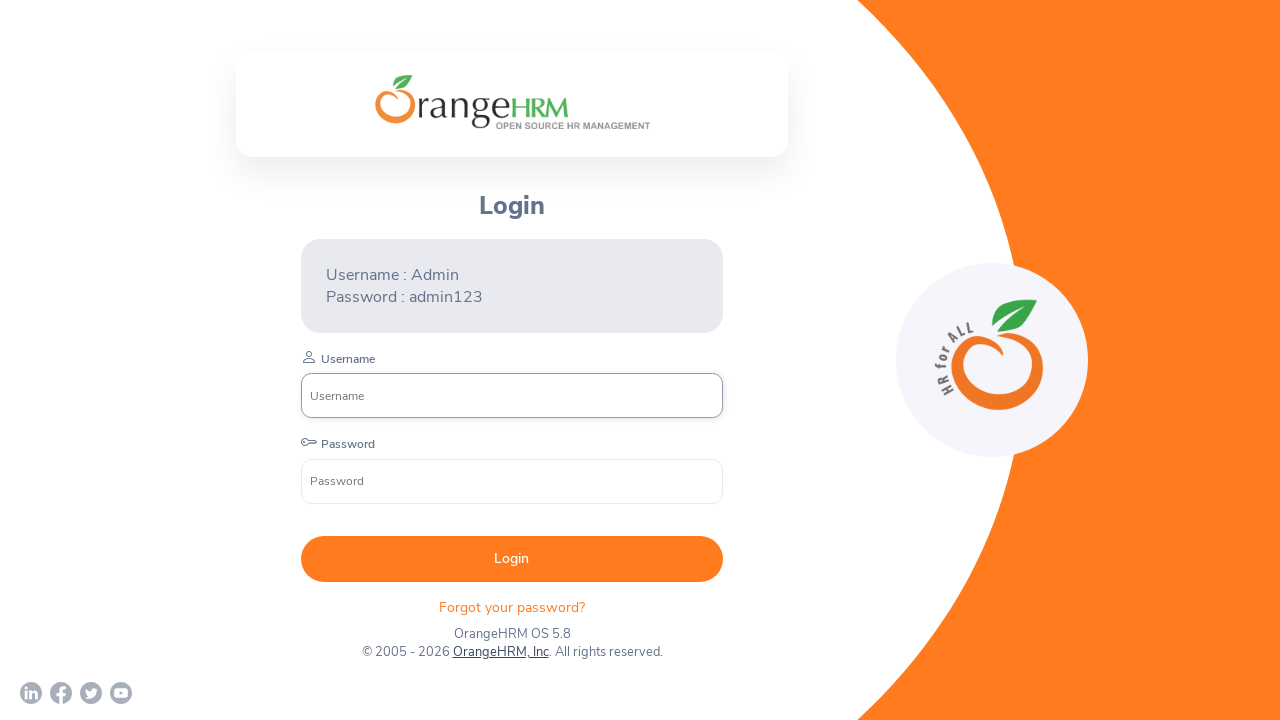

Verified that logo element has a valid bounding box (not null)
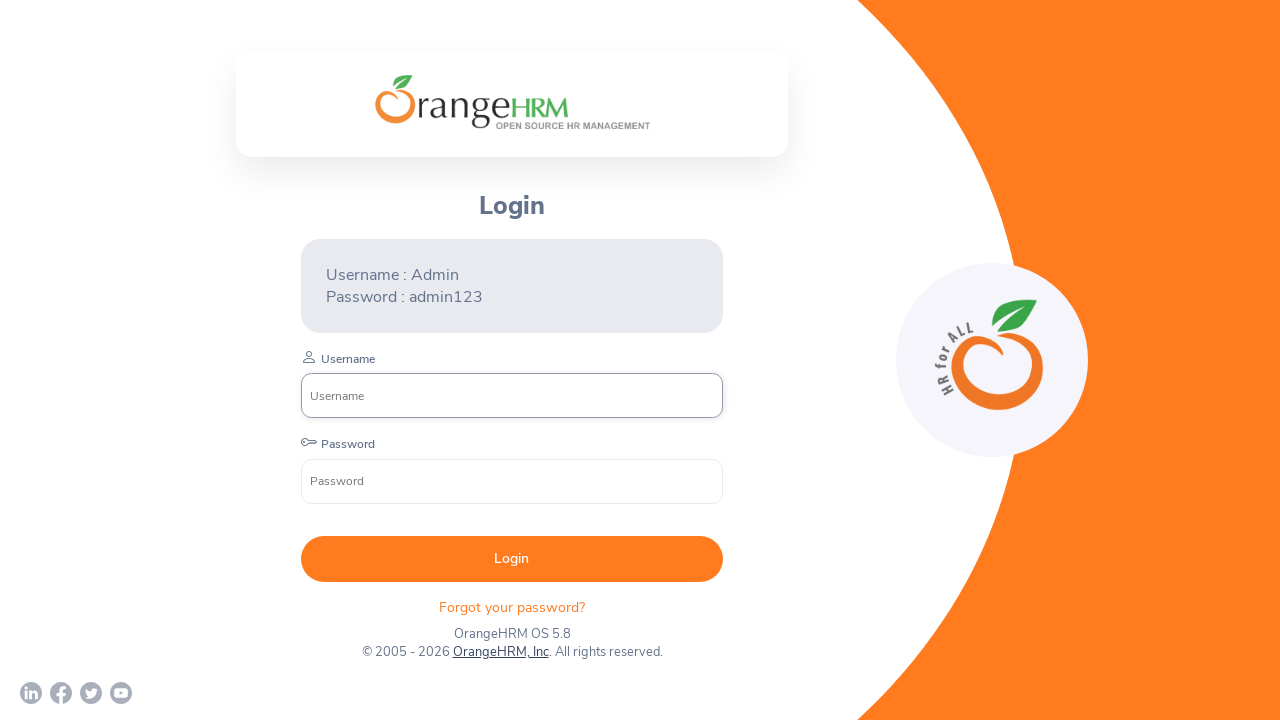

Verified that logo has positive width
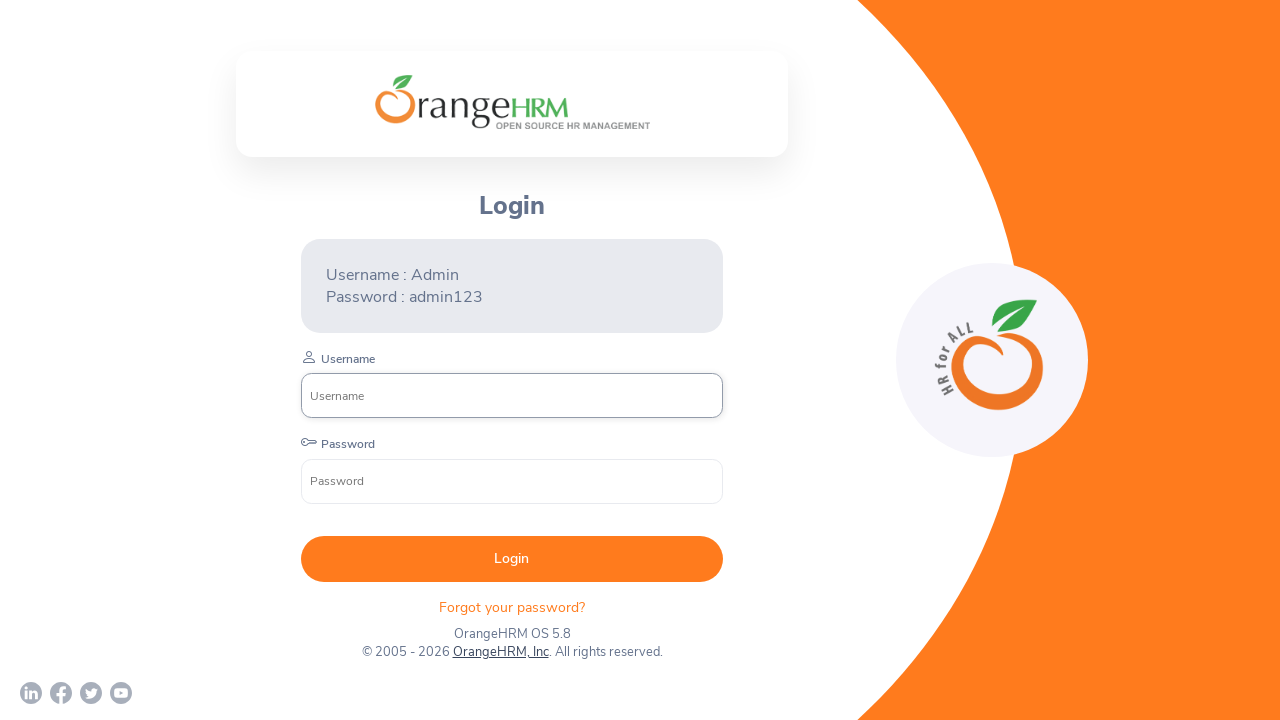

Verified that logo has positive height
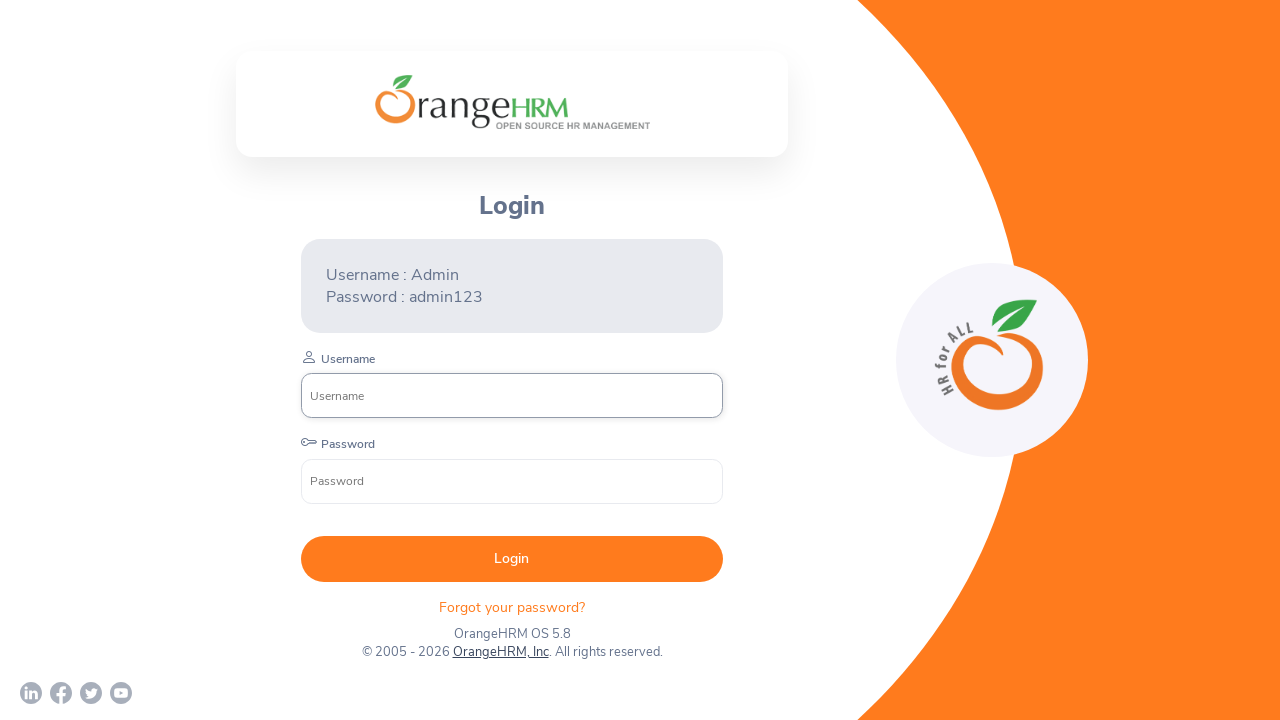

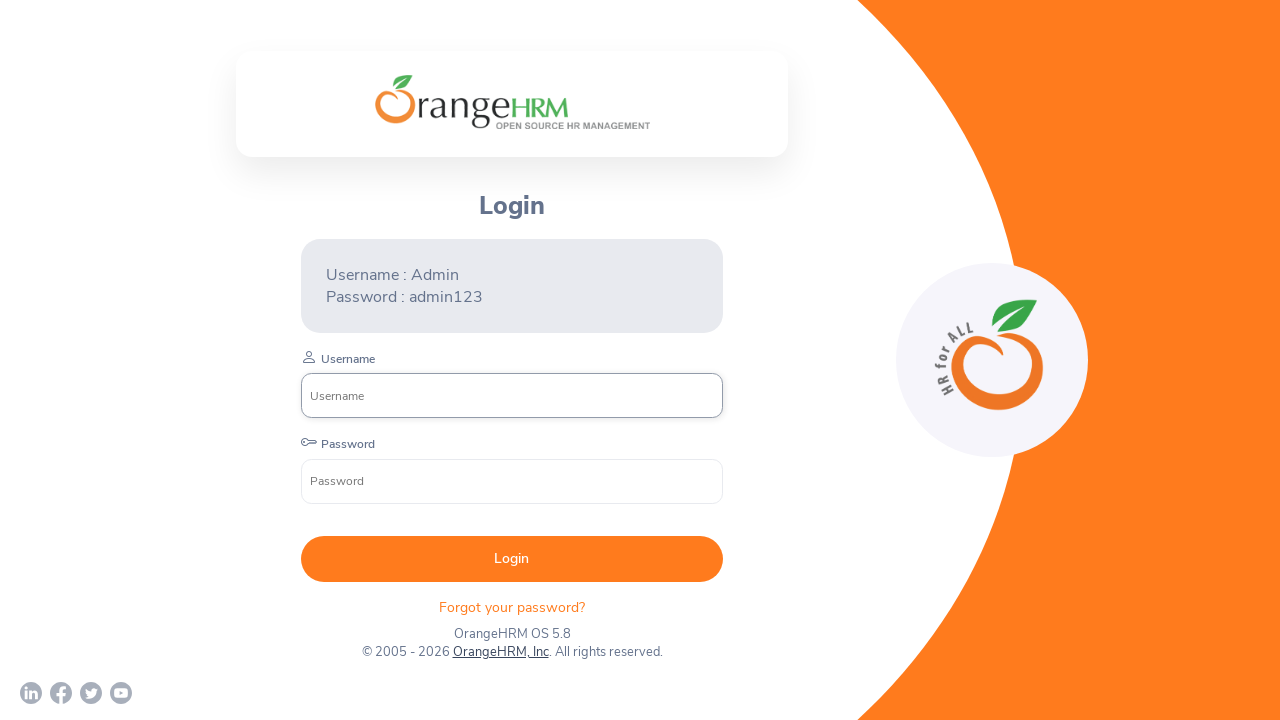